Navigates to Flipkart homepage and verifies that images are present on the page

Starting URL: https://www.flipkart.com

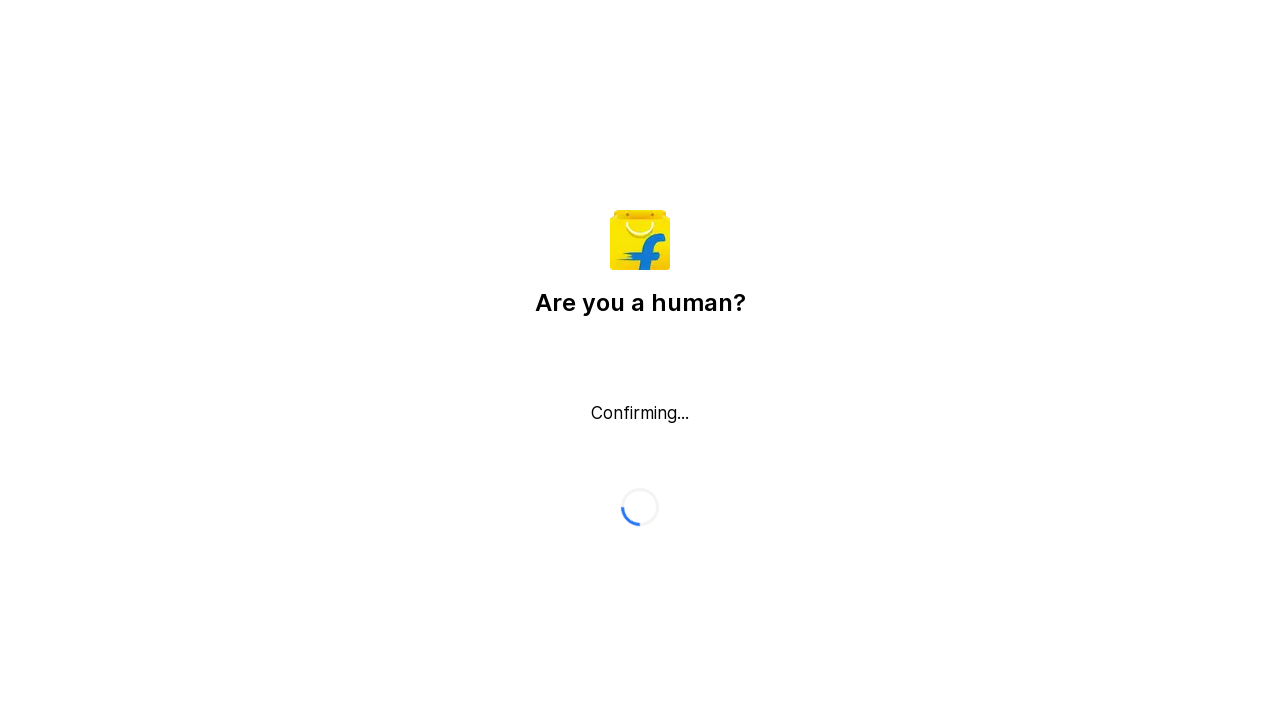

Navigated to Flipkart homepage
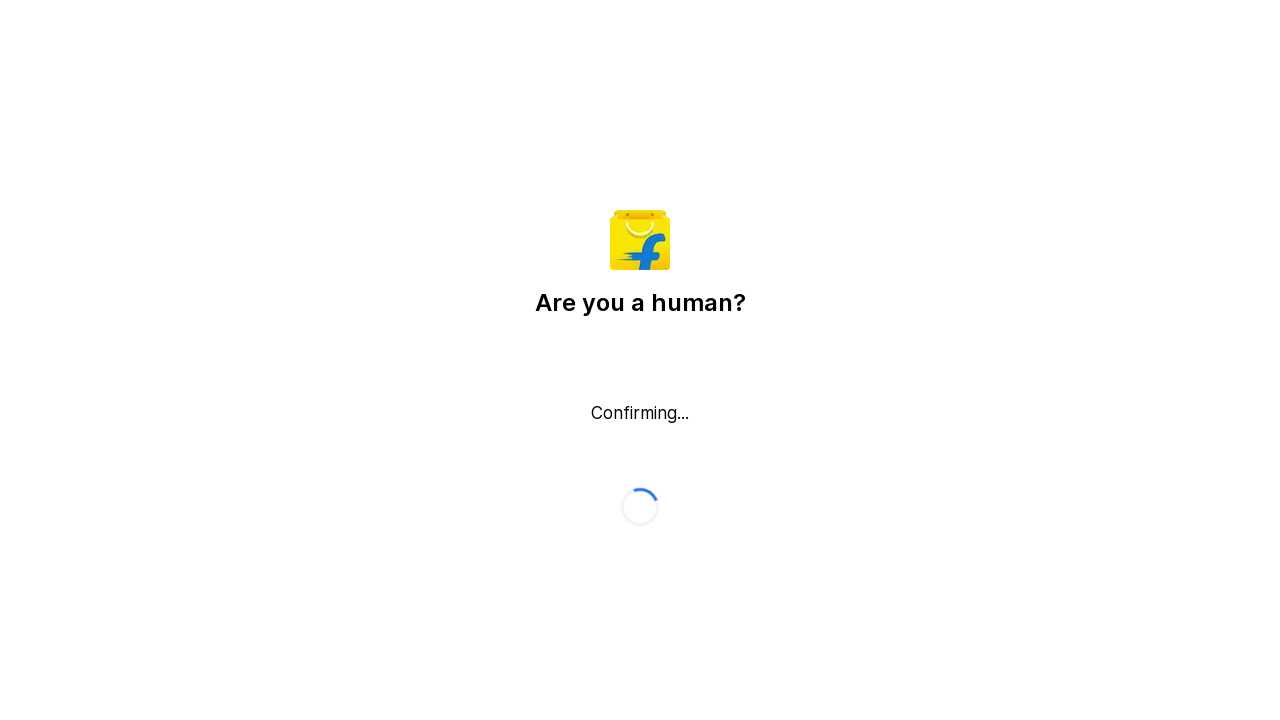

Page DOM content loaded
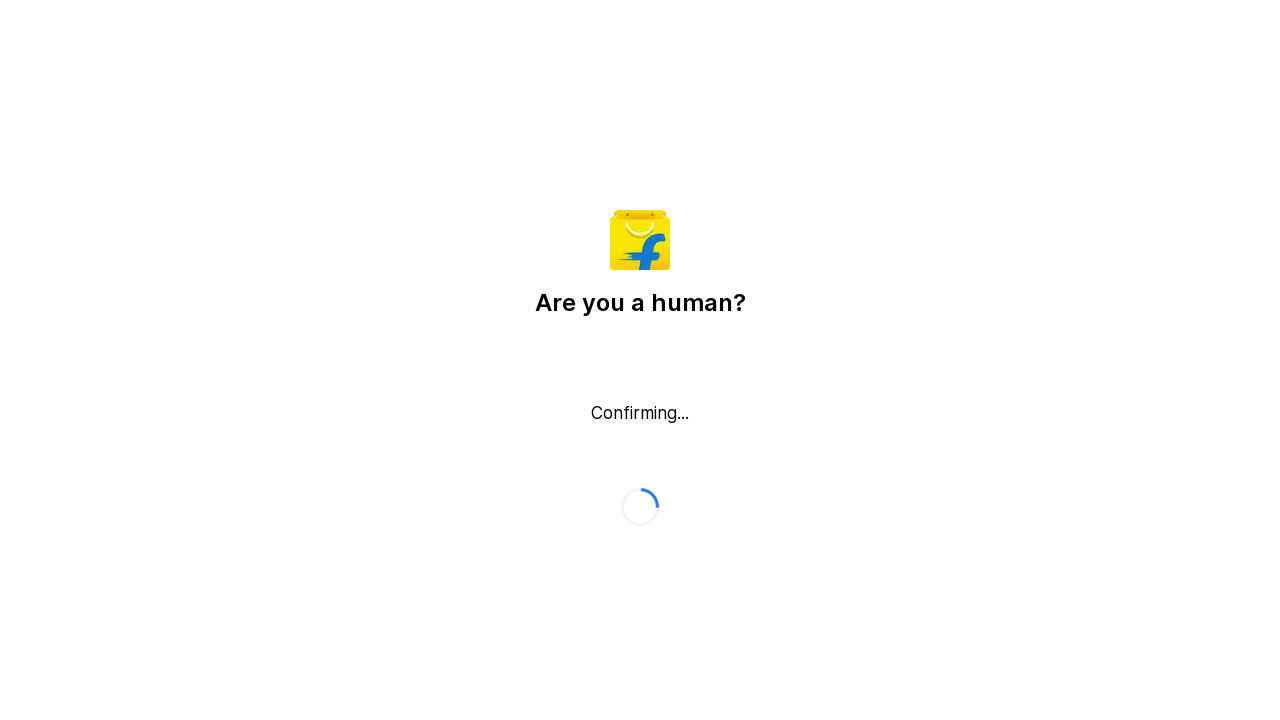

Located all images on the page
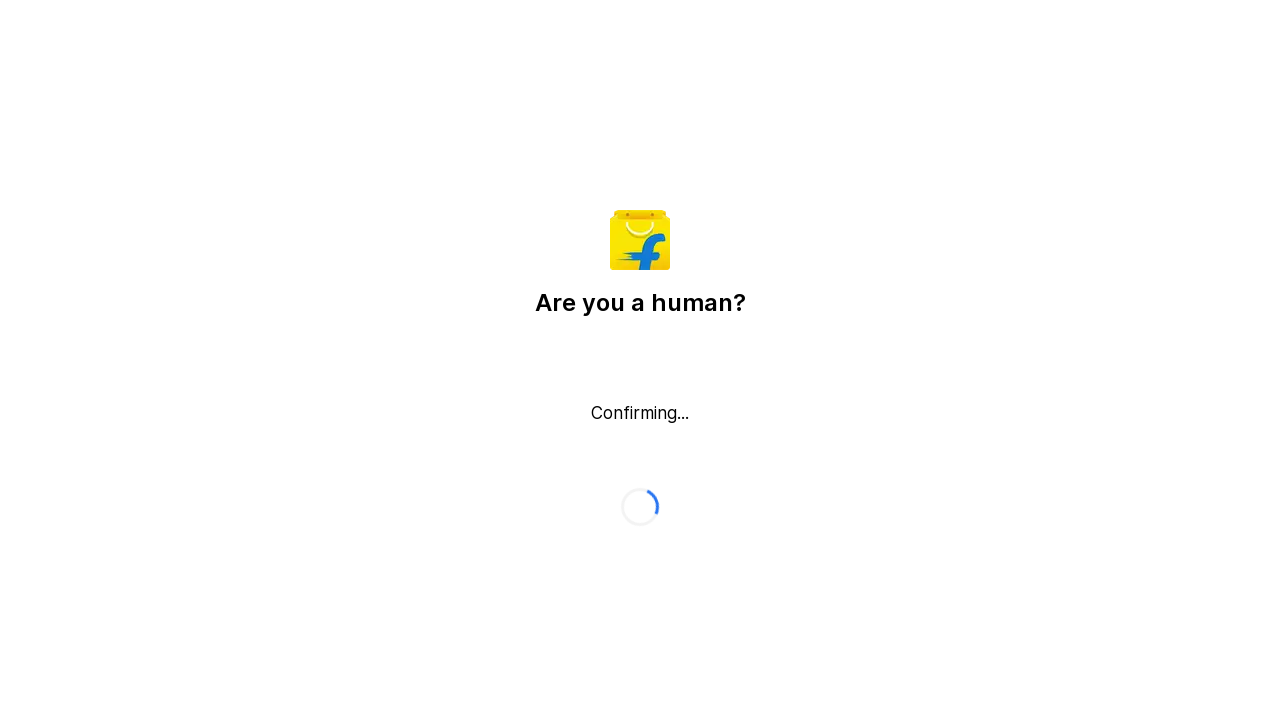

Verified that at least one image is attached to the page
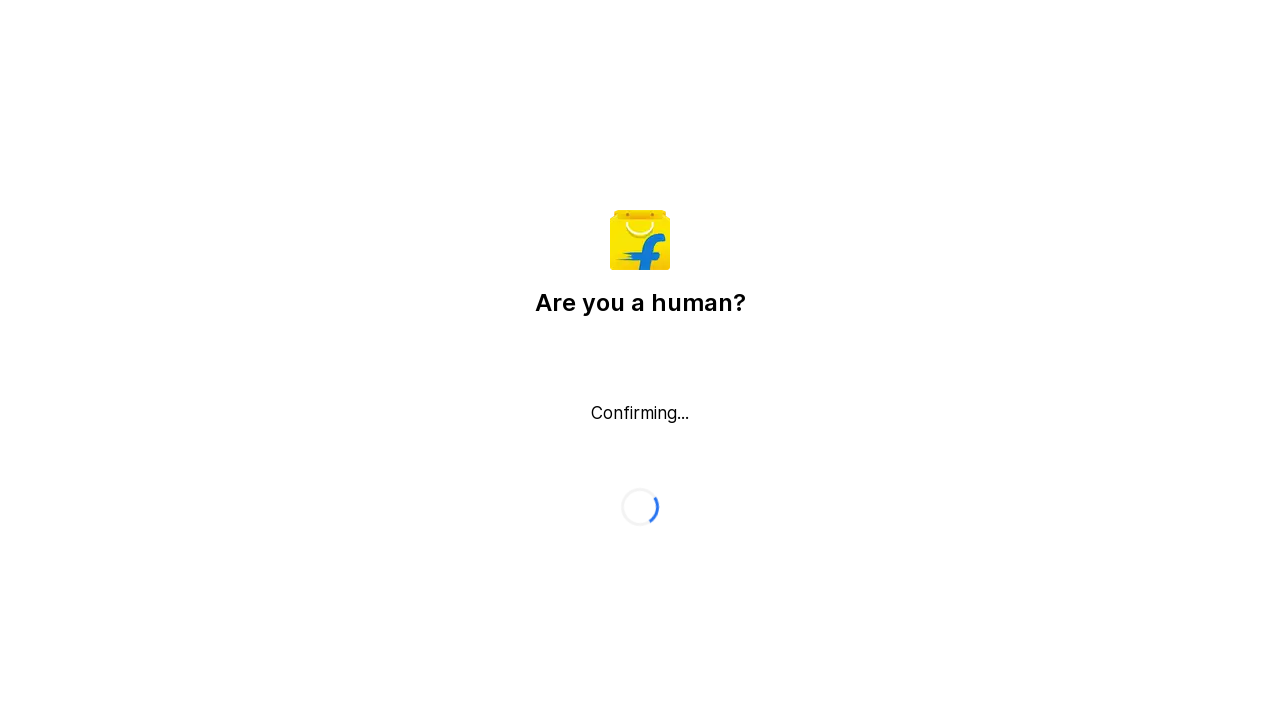

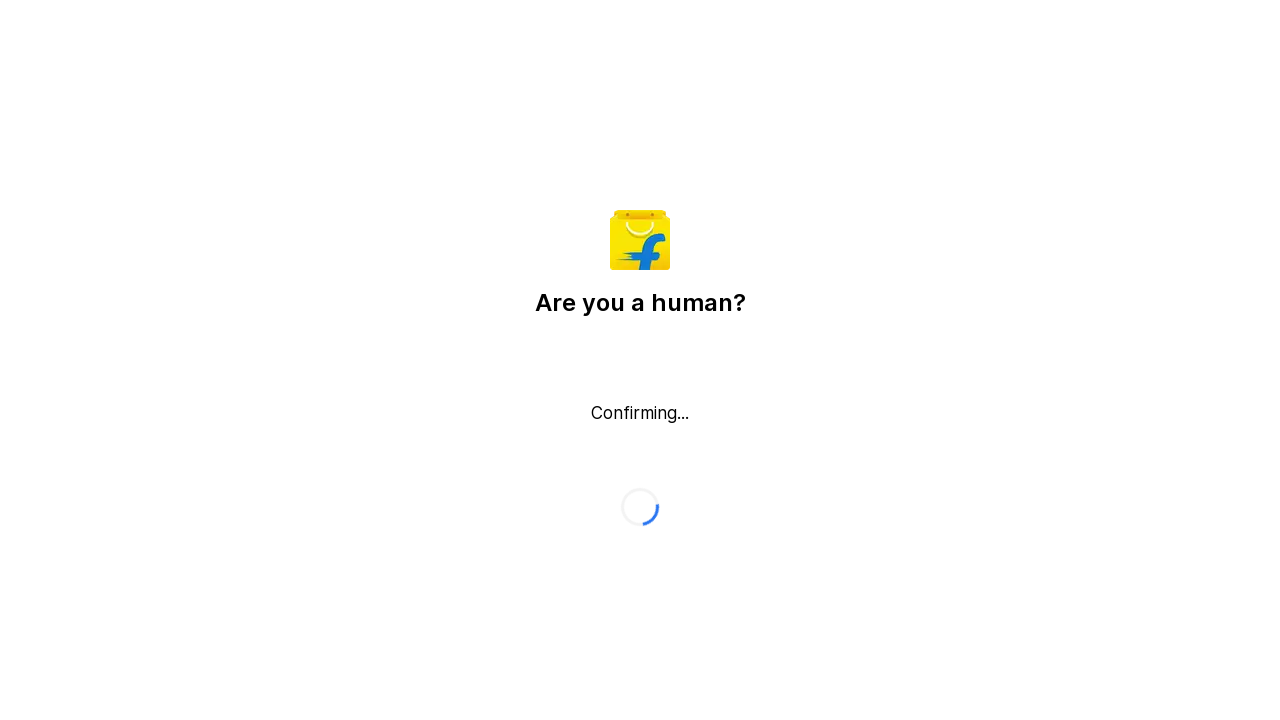